Tests that new todo items are appended to the bottom of the list by creating 3 items and verifying the count and order

Starting URL: https://demo.playwright.dev/todomvc

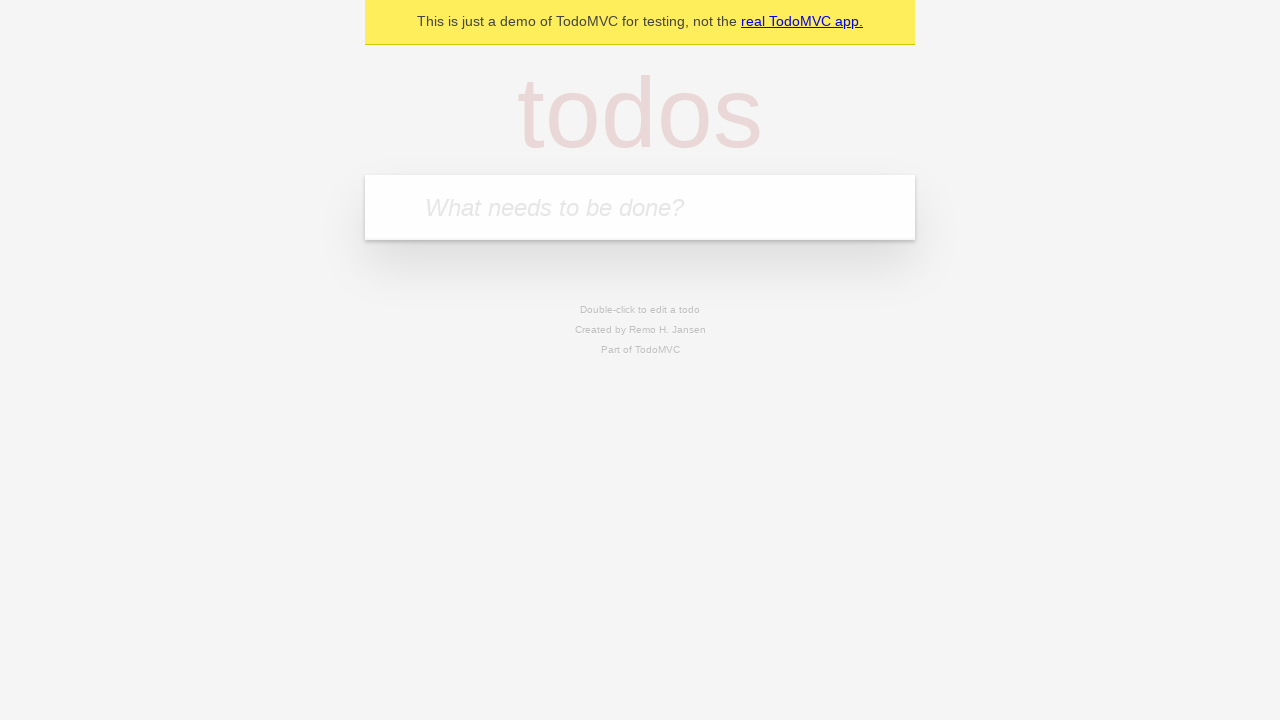

Filled todo input with 'buy some cheese' on internal:attr=[placeholder="What needs to be done?"i]
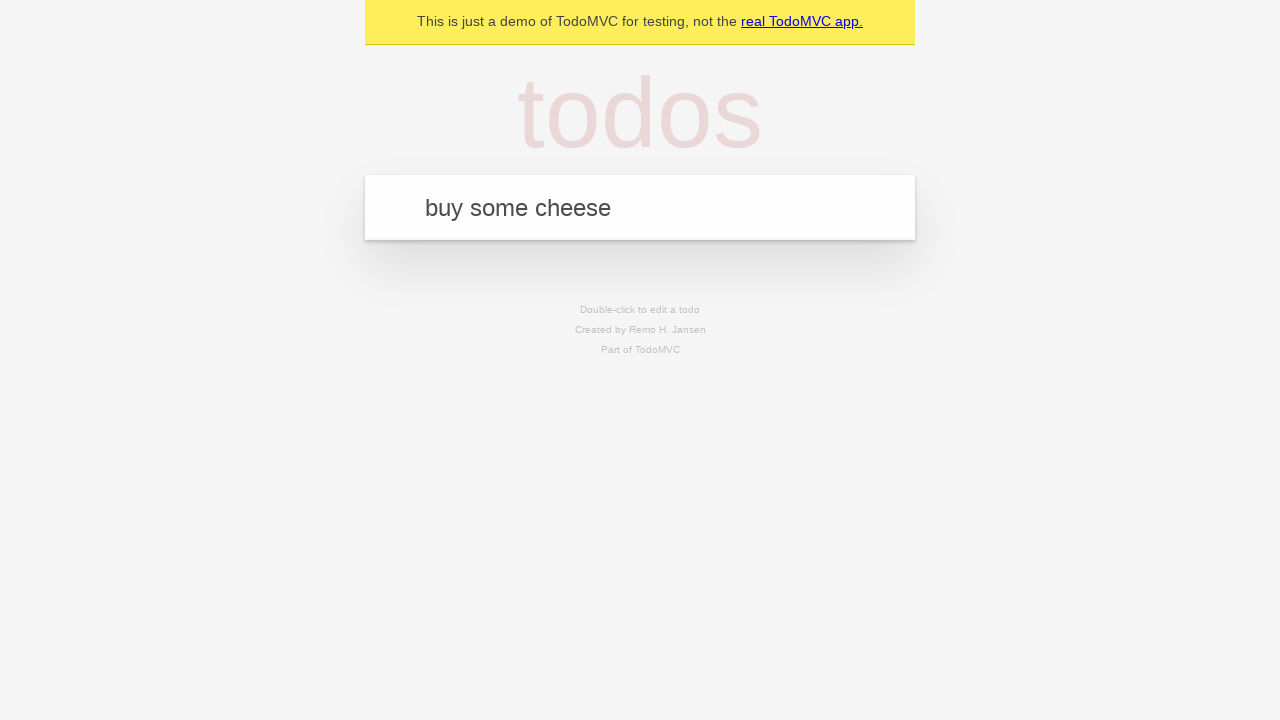

Pressed Enter to create first todo item on internal:attr=[placeholder="What needs to be done?"i]
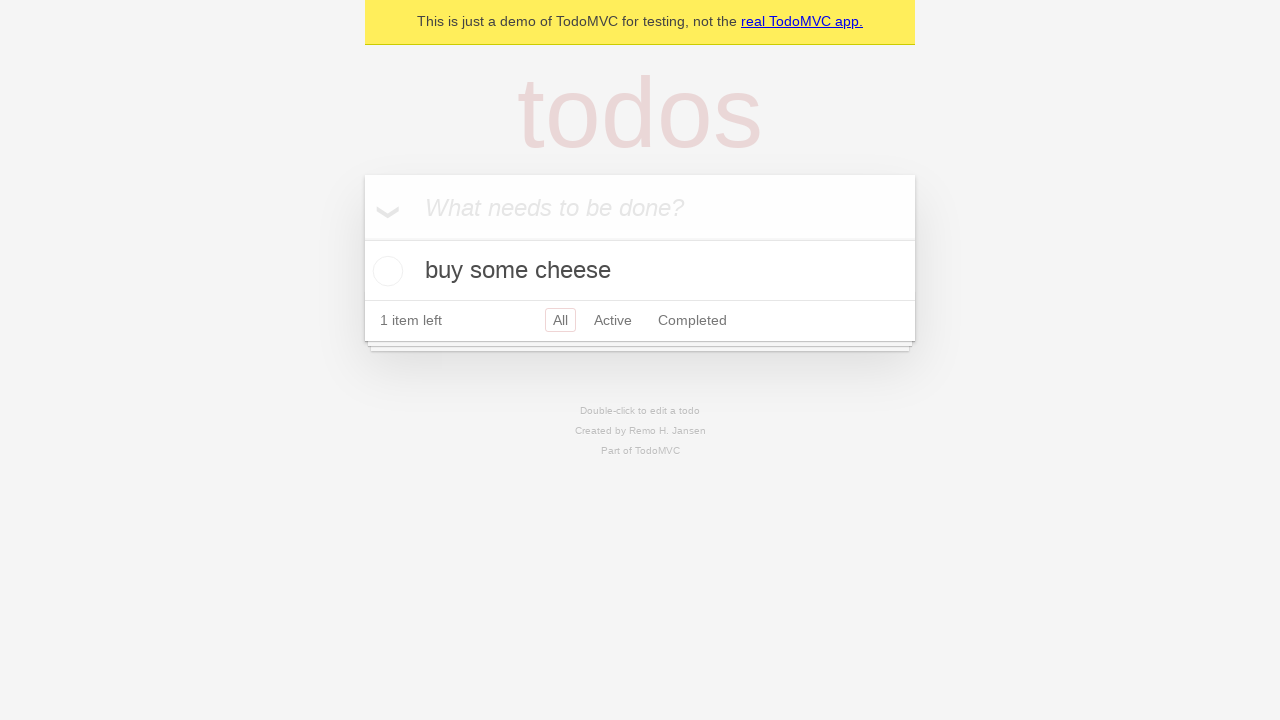

Filled todo input with 'feed the cat' on internal:attr=[placeholder="What needs to be done?"i]
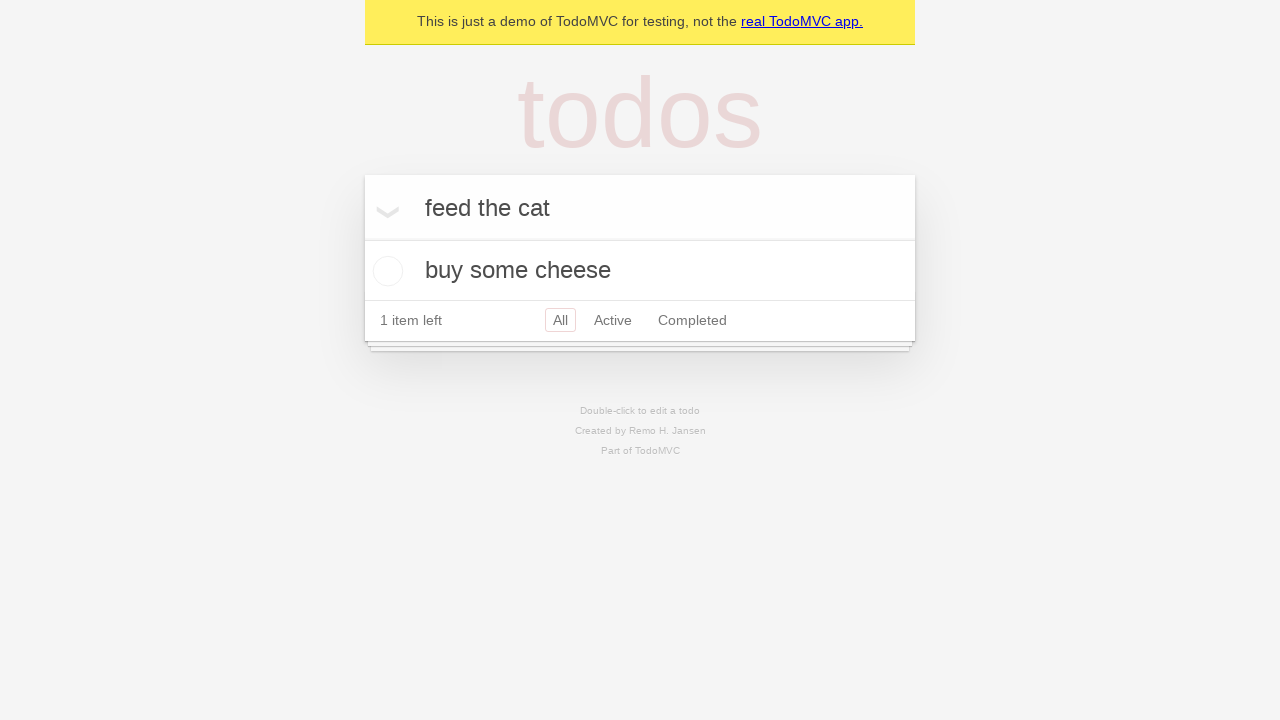

Pressed Enter to create second todo item on internal:attr=[placeholder="What needs to be done?"i]
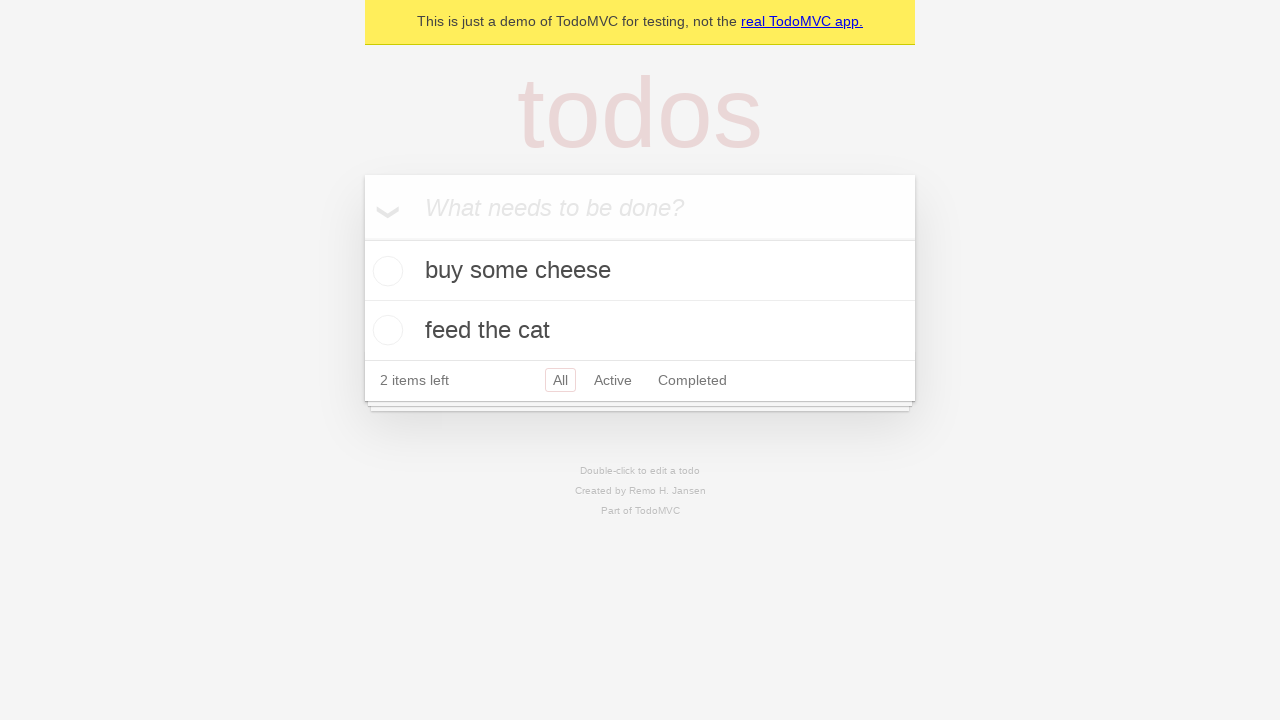

Filled todo input with 'book a doctors appointment' on internal:attr=[placeholder="What needs to be done?"i]
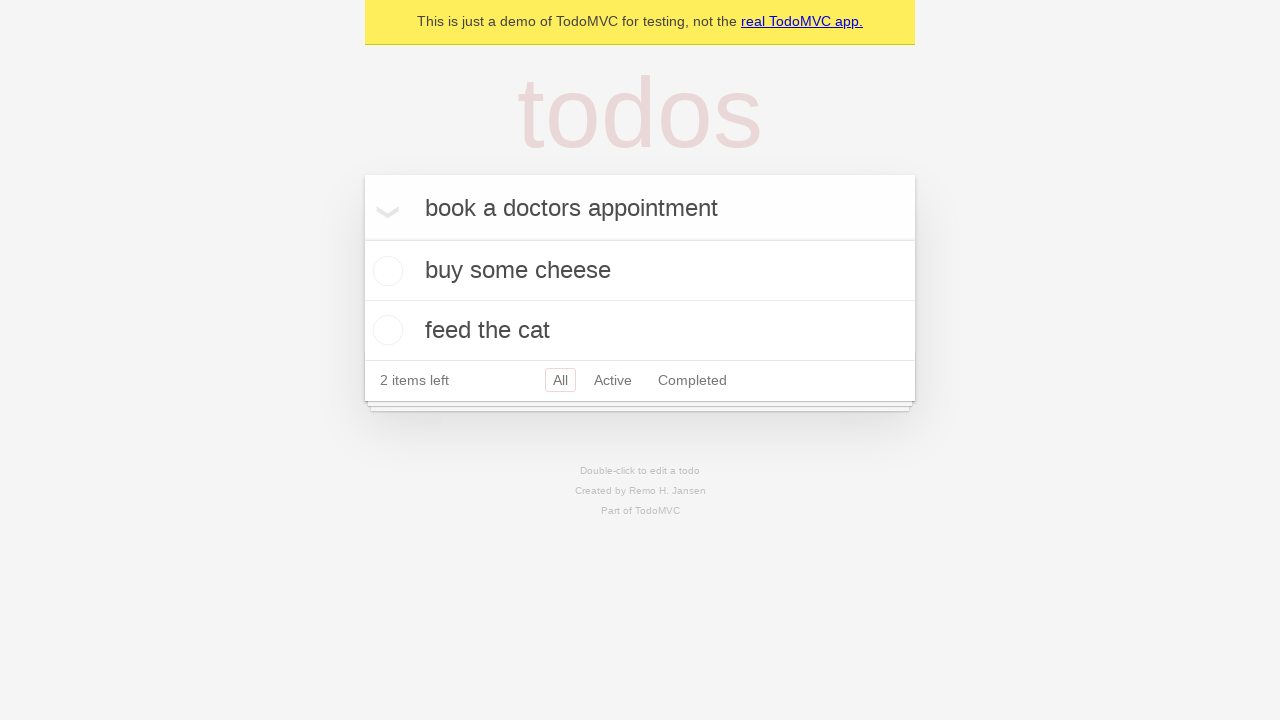

Pressed Enter to create third todo item on internal:attr=[placeholder="What needs to be done?"i]
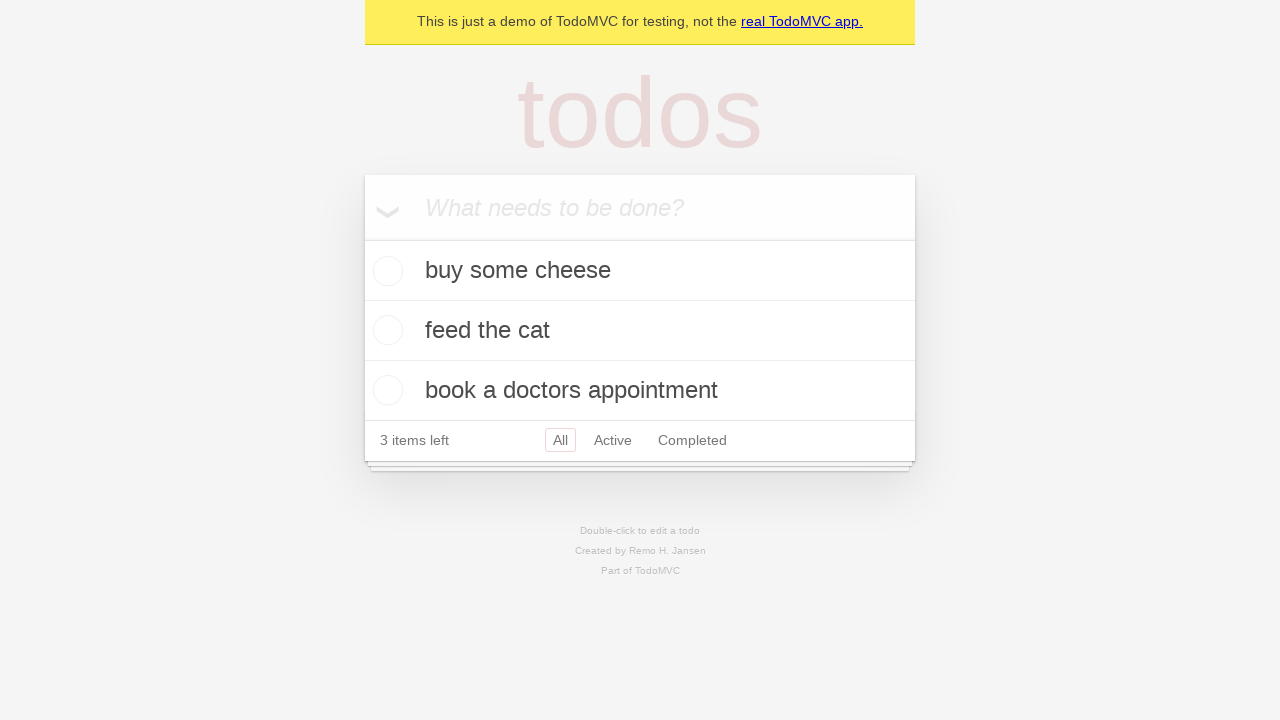

Verified that 3 items are shown in the todo list
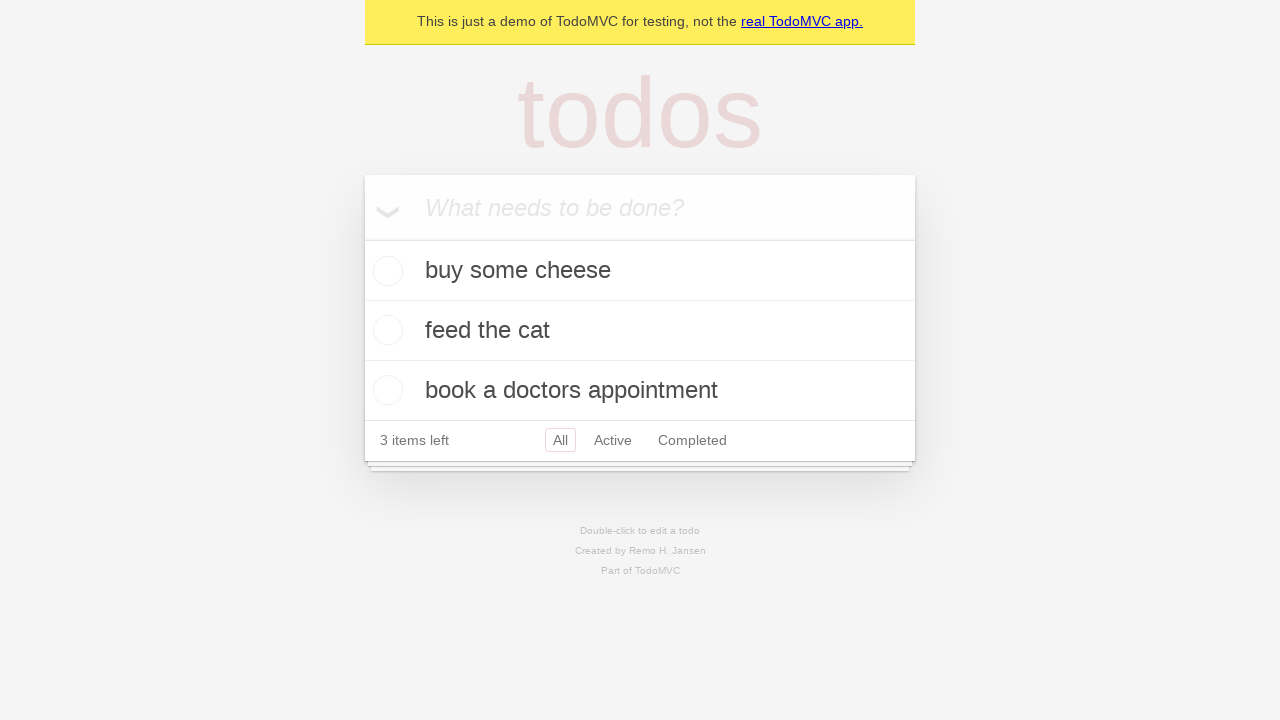

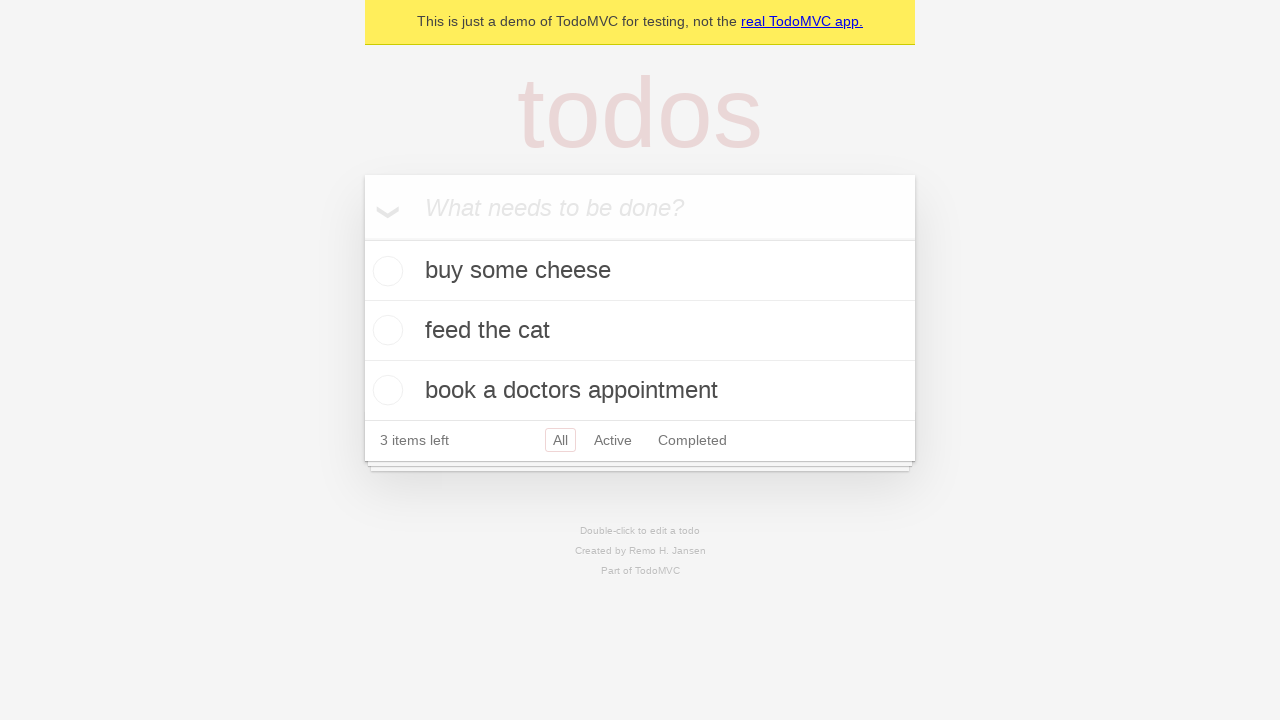